Tests window handling by clicking a link that opens a new window, extracting text from the child window, and using that text to fill a form field in the parent window

Starting URL: https://rahulshettyacademy.com/loginpagePractise/

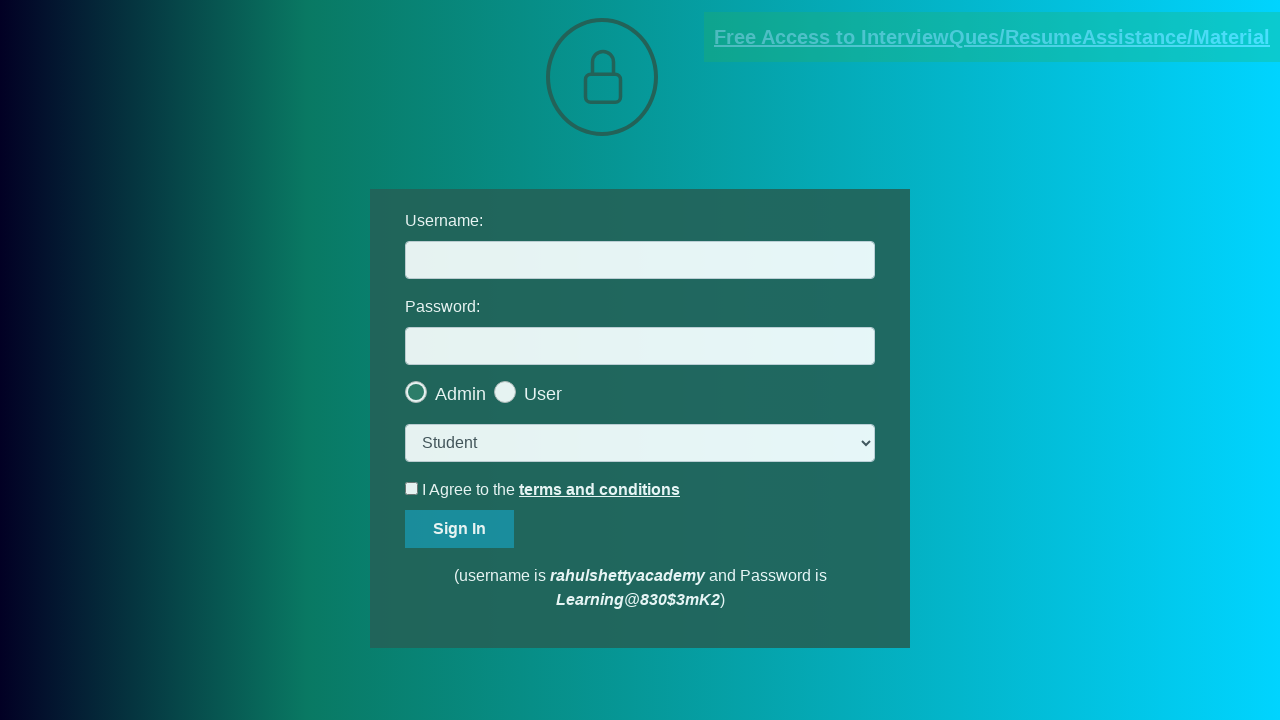

Clicked blinking text link to open new window at (992, 37) on .blinkingText
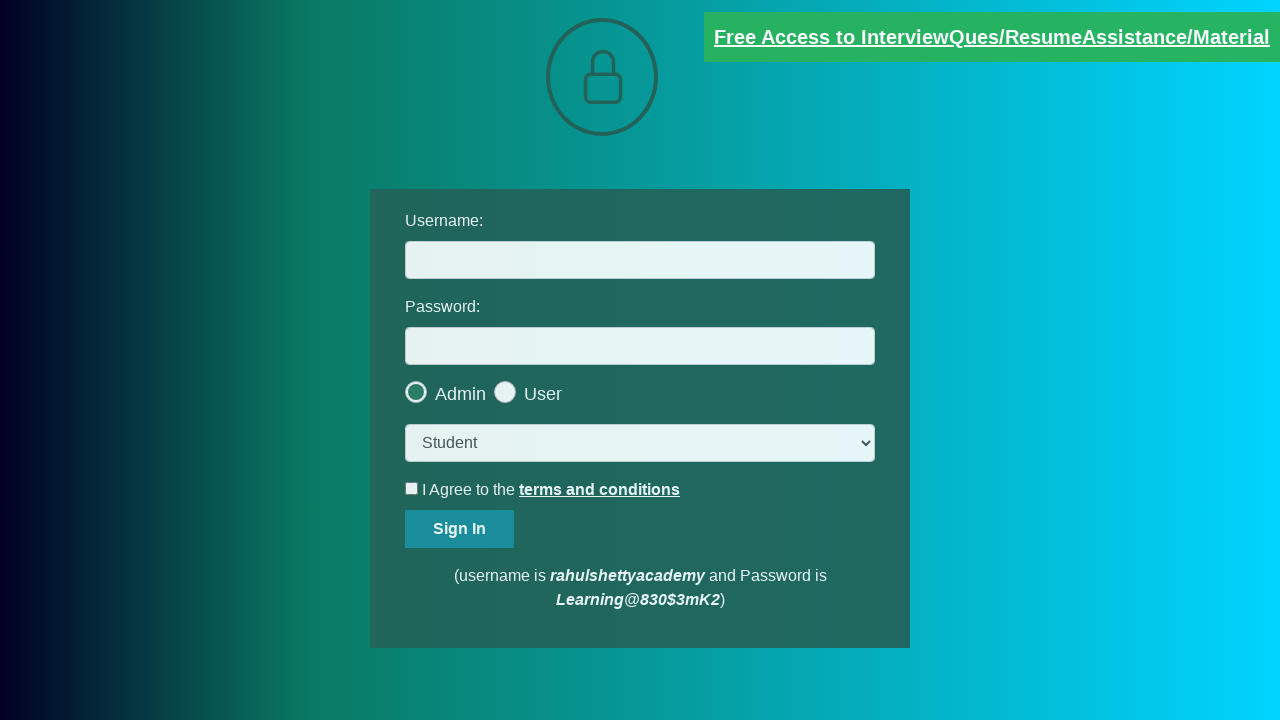

New window opened and captured
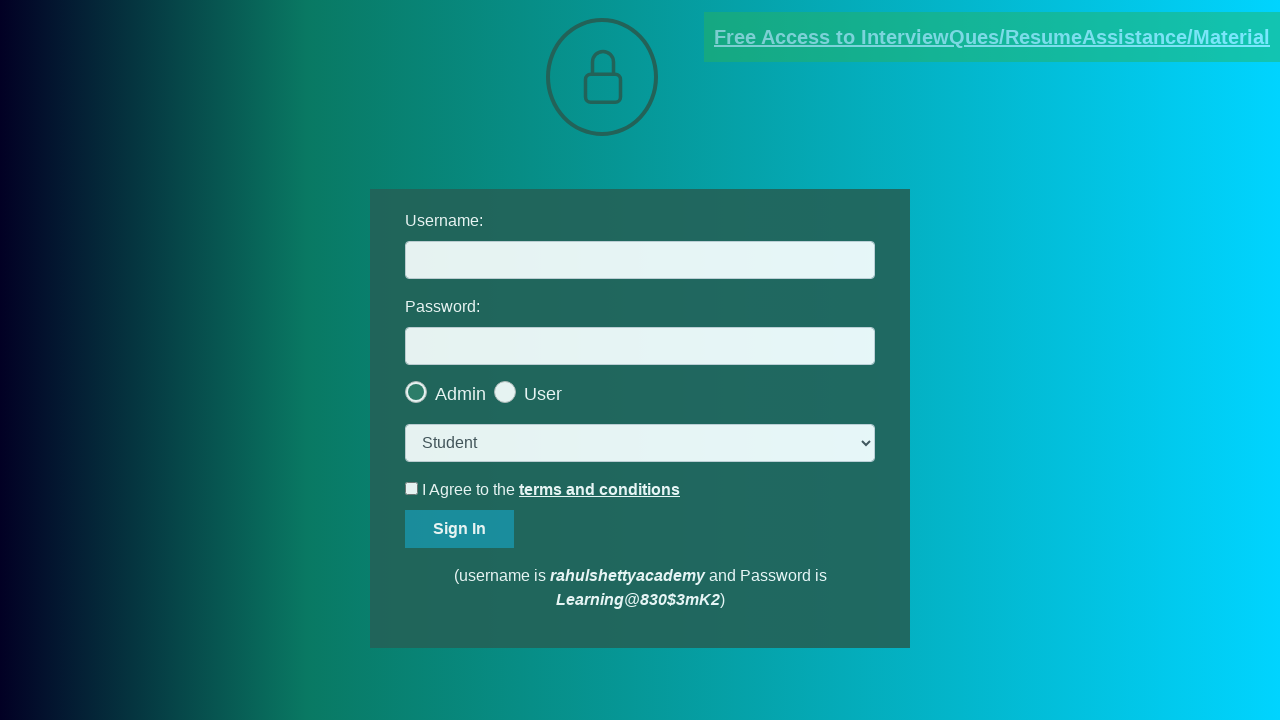

Extracted text content from new window
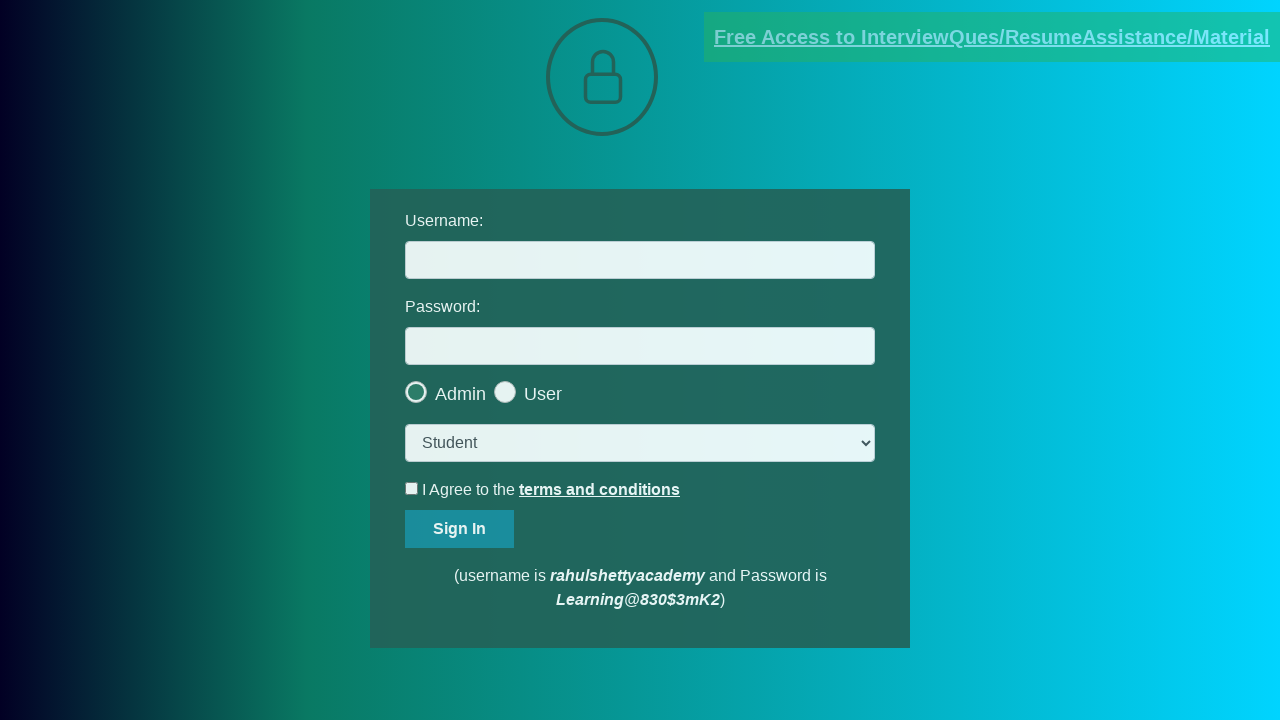

Extracted email address from text: mentor@rahulshettyacademy.com
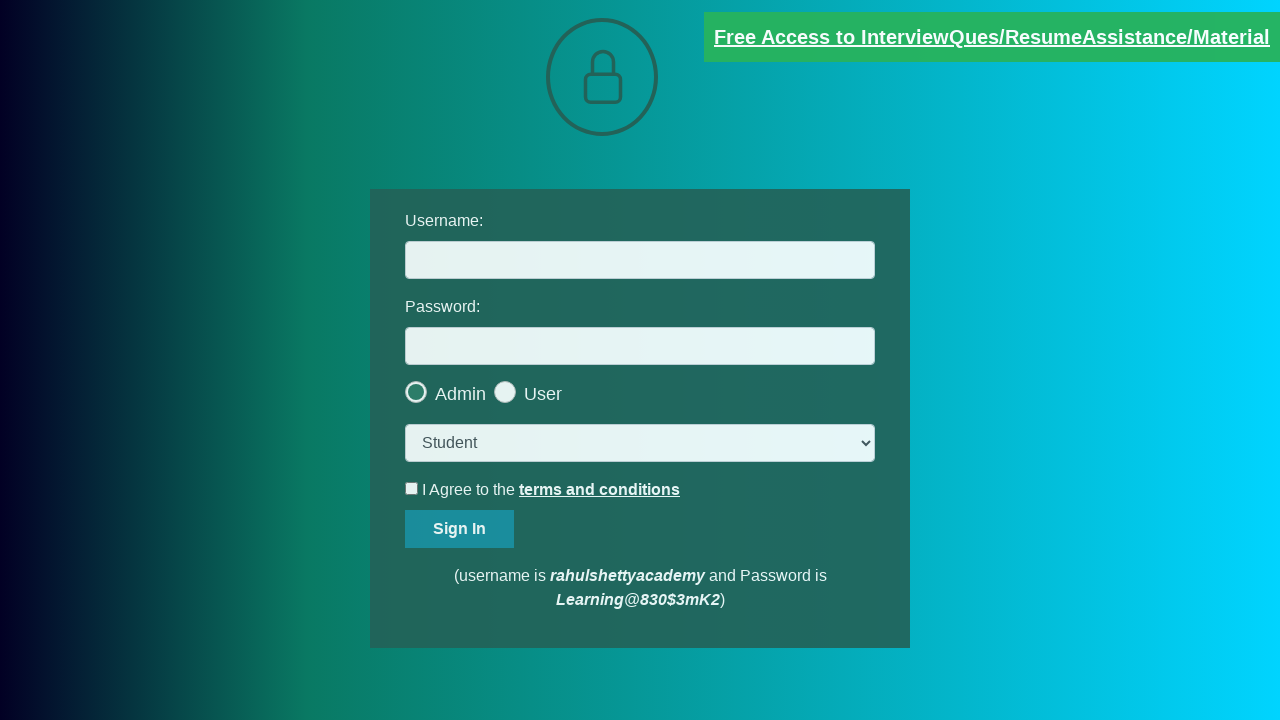

Closed child window
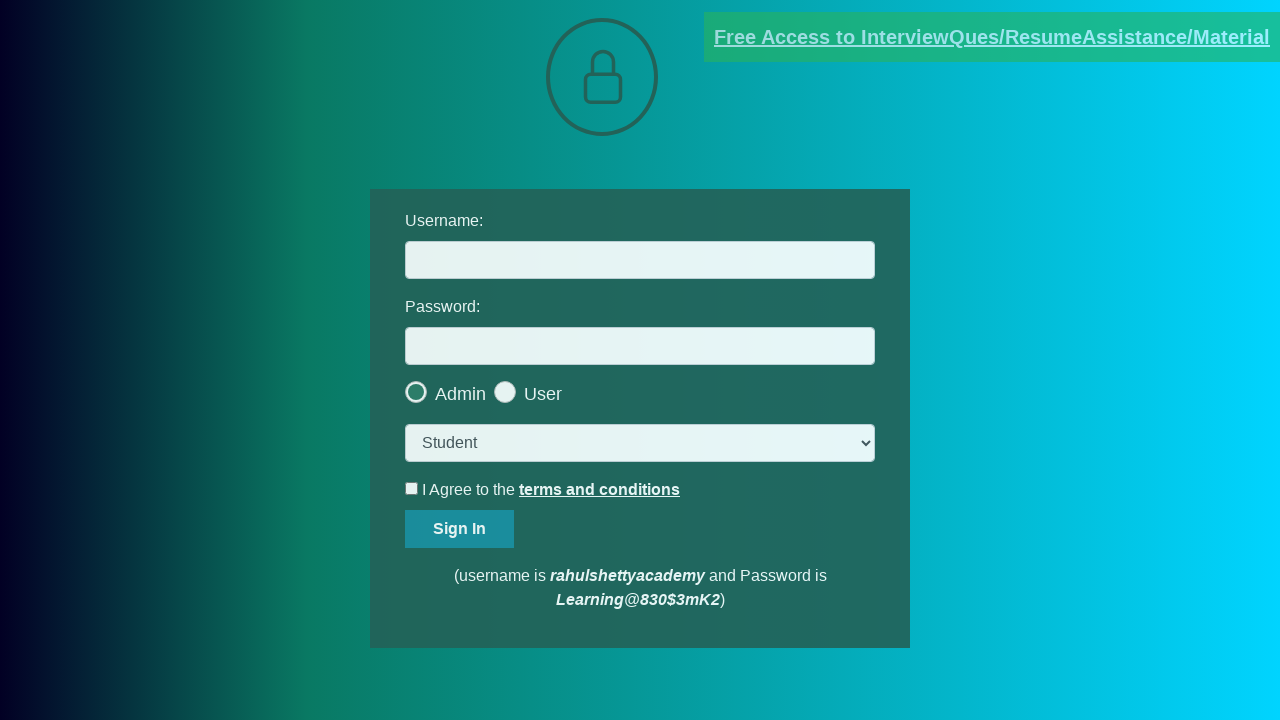

Filled username field with extracted email: mentor@rahulshettyacademy.com on #username
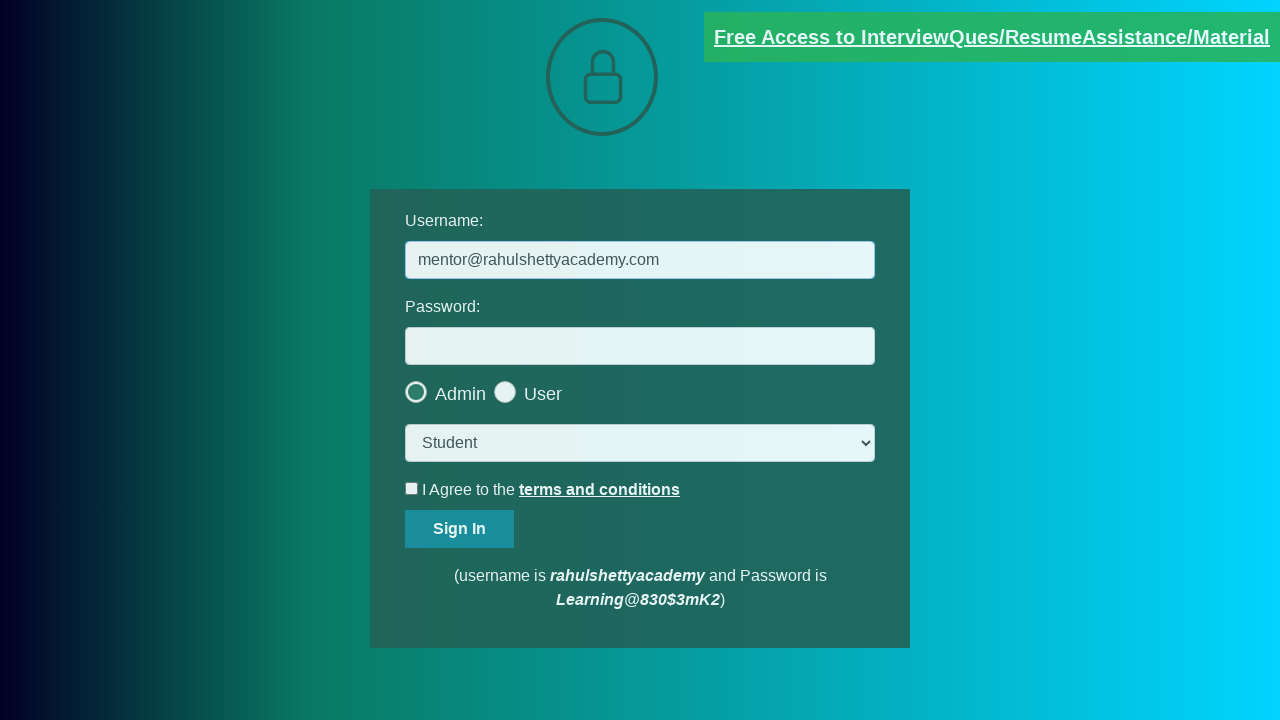

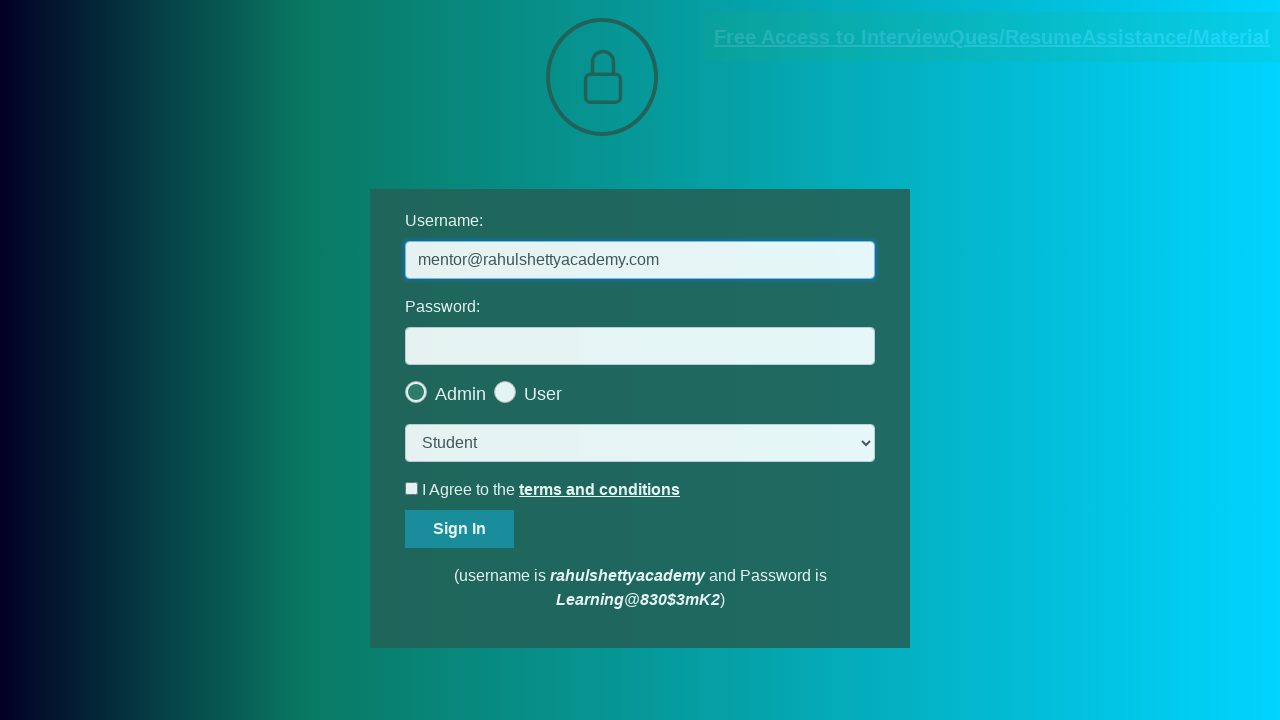